Tests an e-commerce flow by browsing products, selecting Selenium product, adding it to cart, navigating to cart, and updating the quantity

Starting URL: https://www.rahulshettyacademy.com/angularAppdemo/

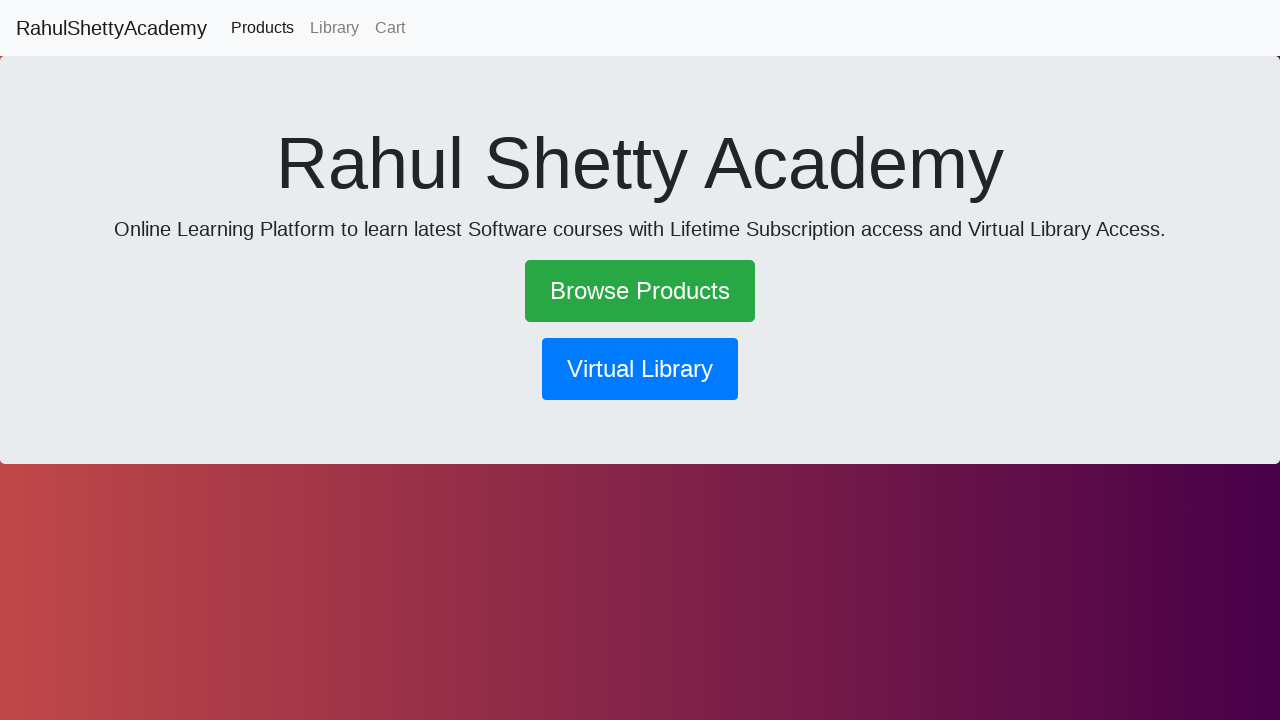

Clicked 'Browse Products' button at (640, 291) on a.btn.btn-lg.btn-success
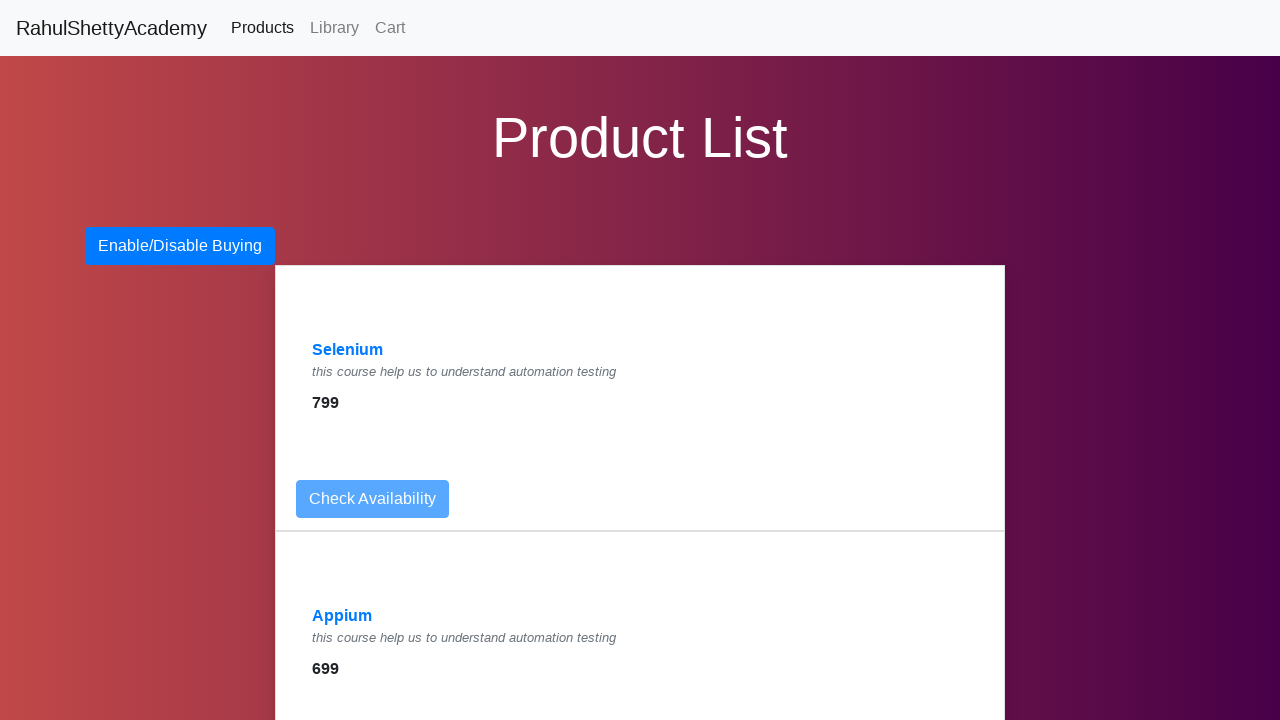

Clicked Selenium product link at (348, 350) on a:has-text('Selenium')
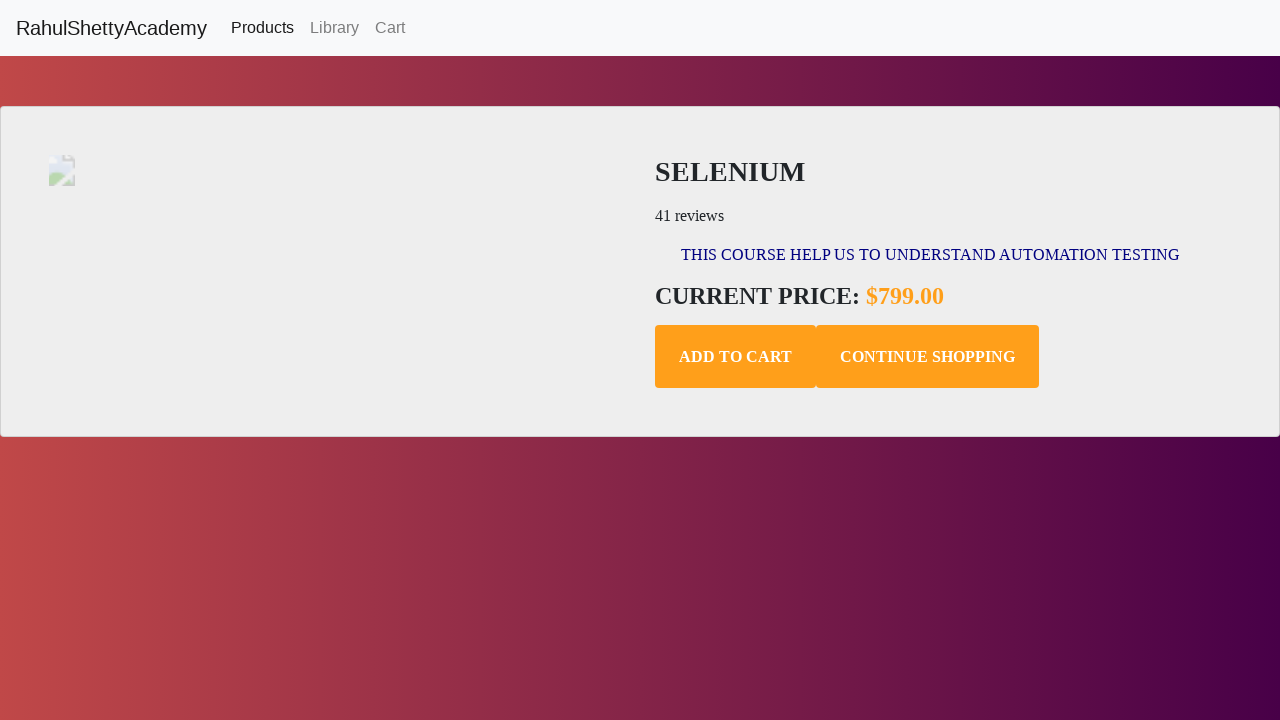

Clicked 'Add to Cart' button at (736, 357) on button.add-to-cart
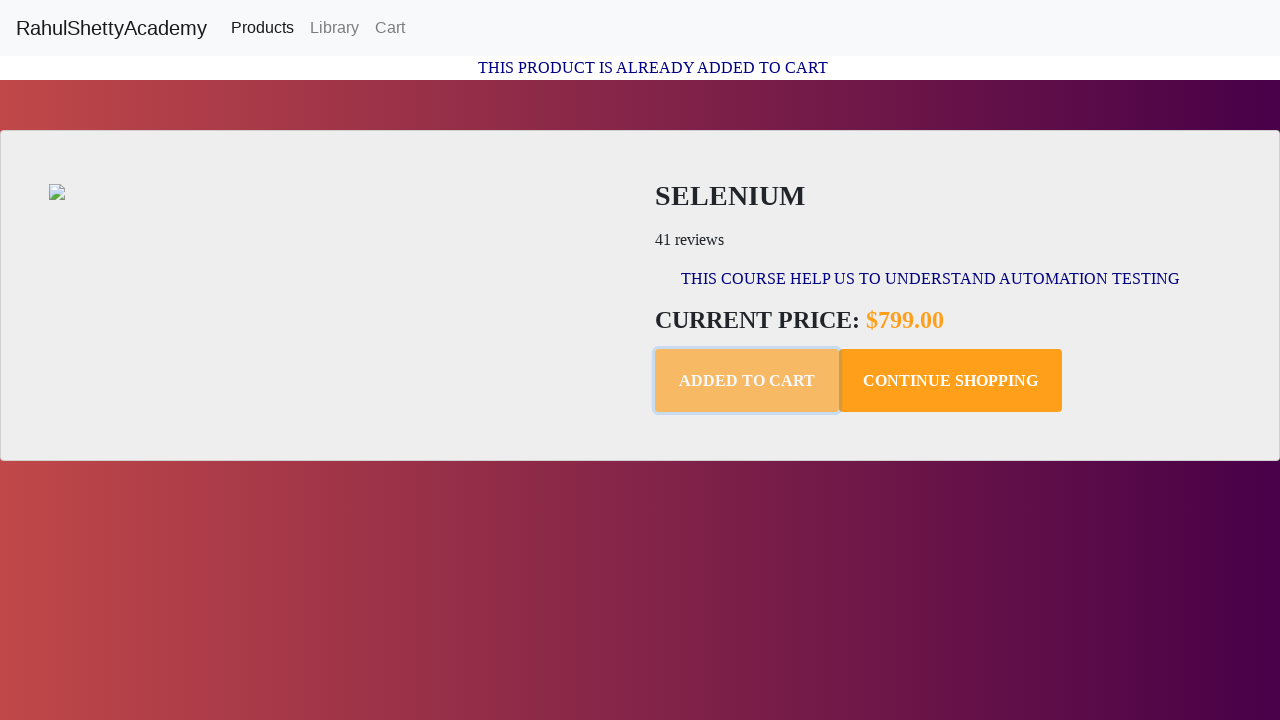

Navigated to cart page at (390, 28) on a[routerlink='/cart']
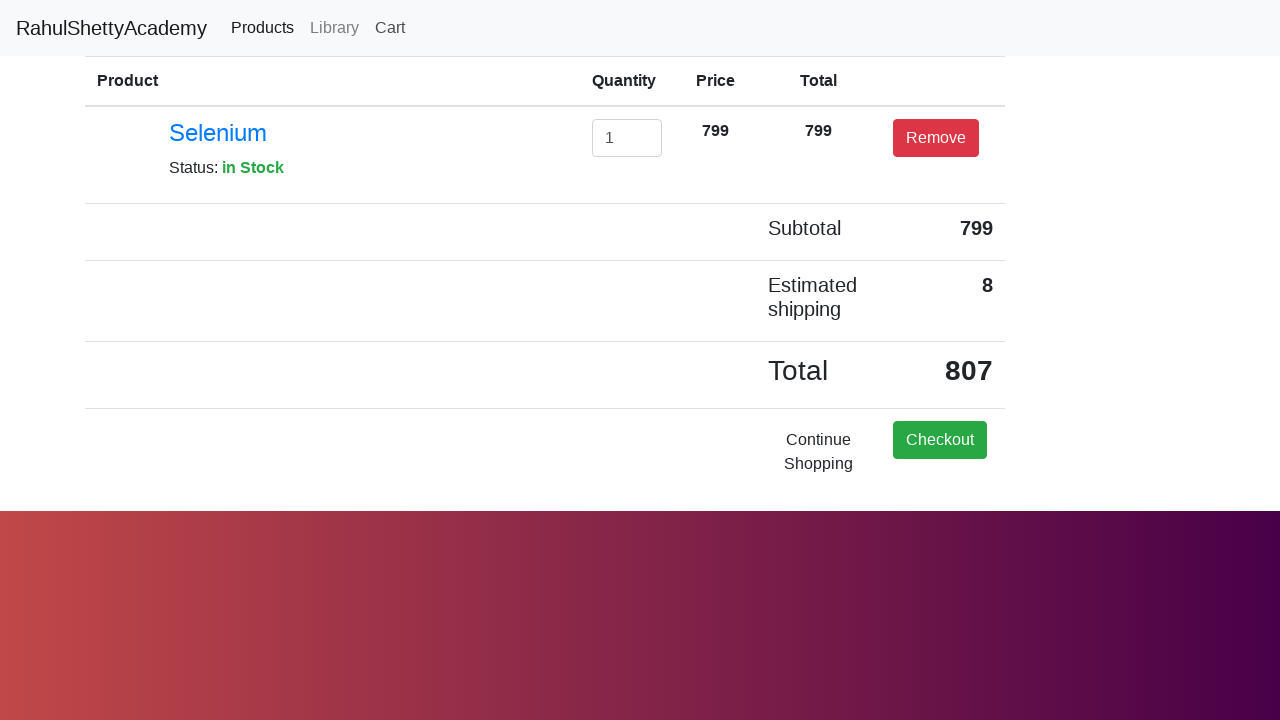

Cleared quantity field on input#exampleInputEmail1
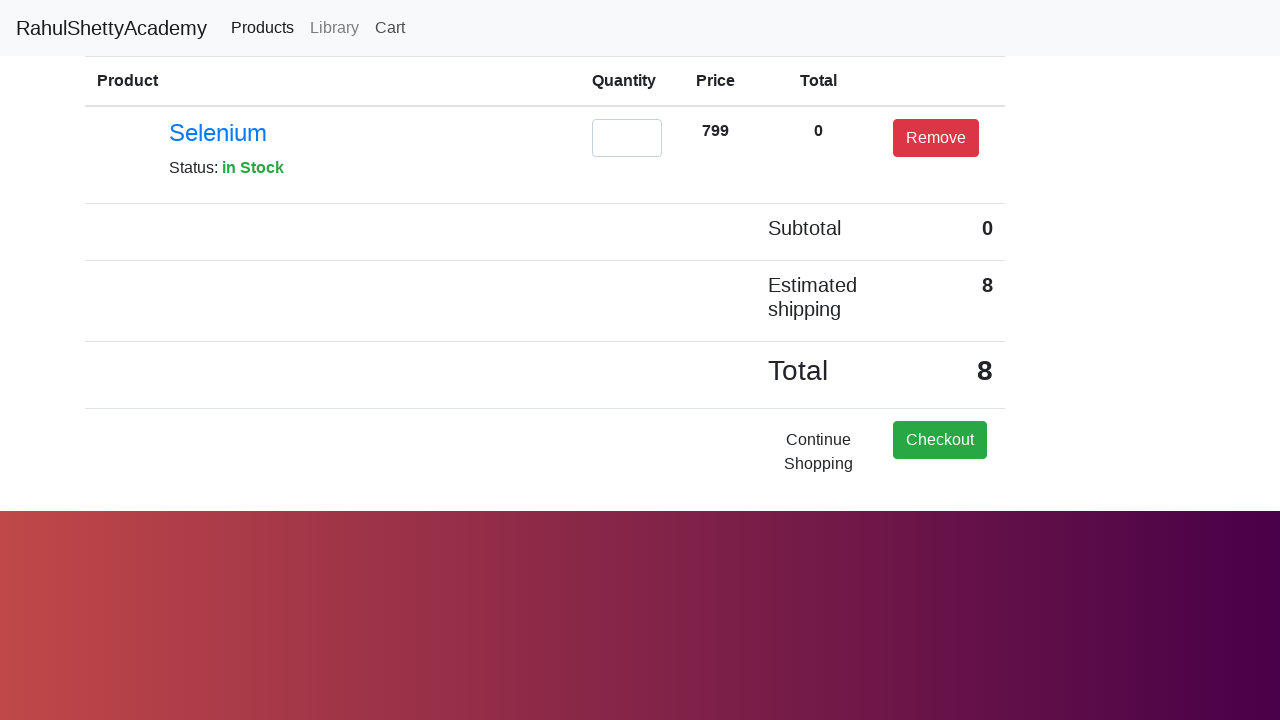

Updated quantity to 2 on input#exampleInputEmail1
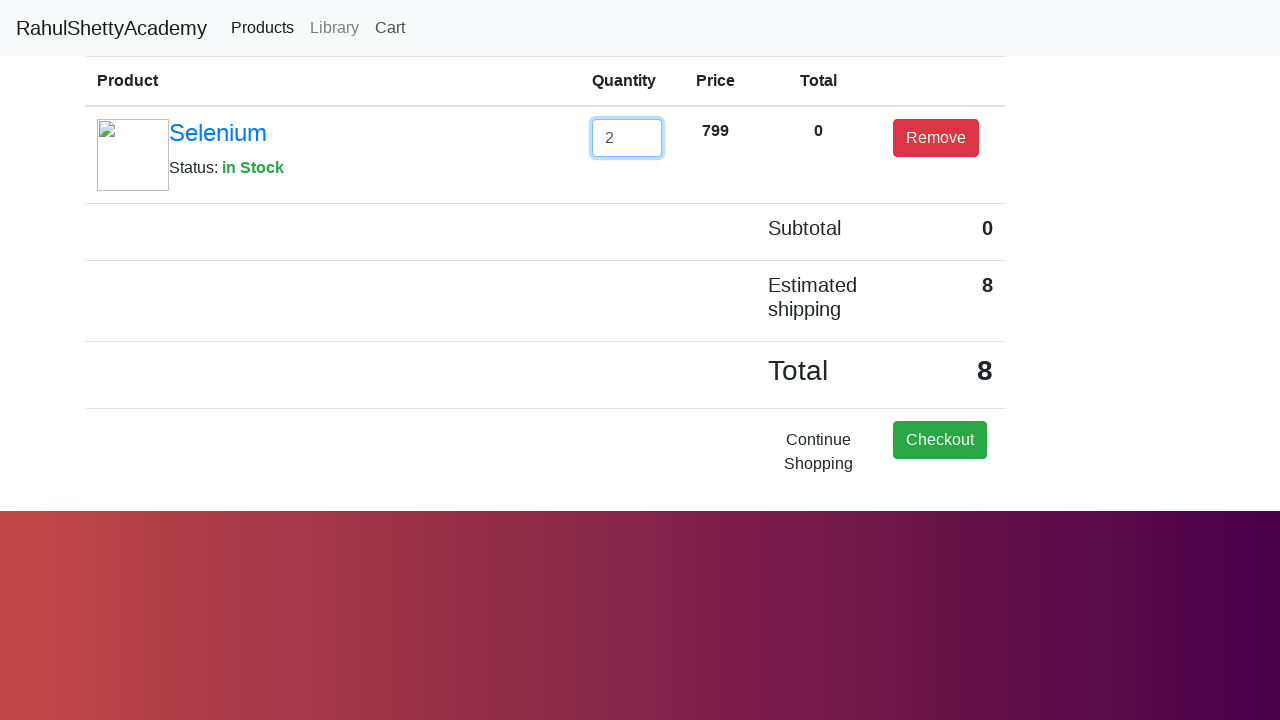

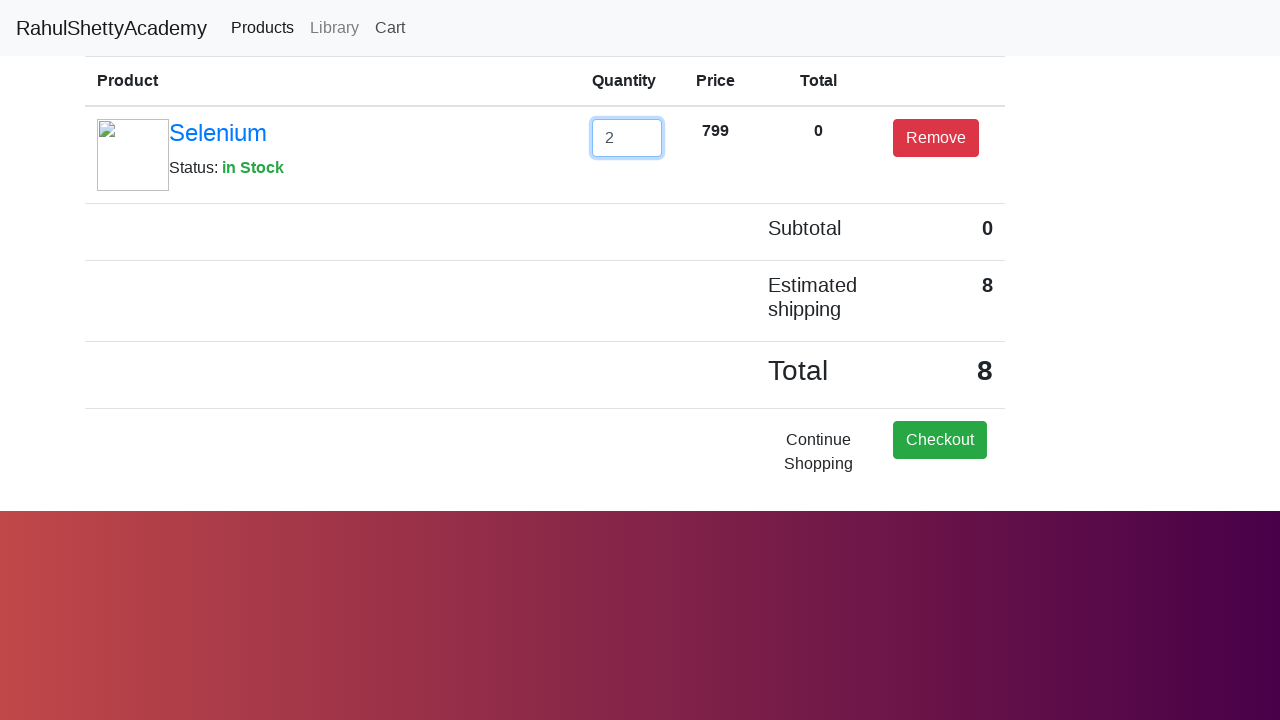